Tests JavaScript alert box functionality by clicking a button to trigger an alert, accepting the alert, and verifying that the correct output message is displayed after the alert is dismissed.

Starting URL: https://www.hyrtutorials.com/p/alertsdemo.html

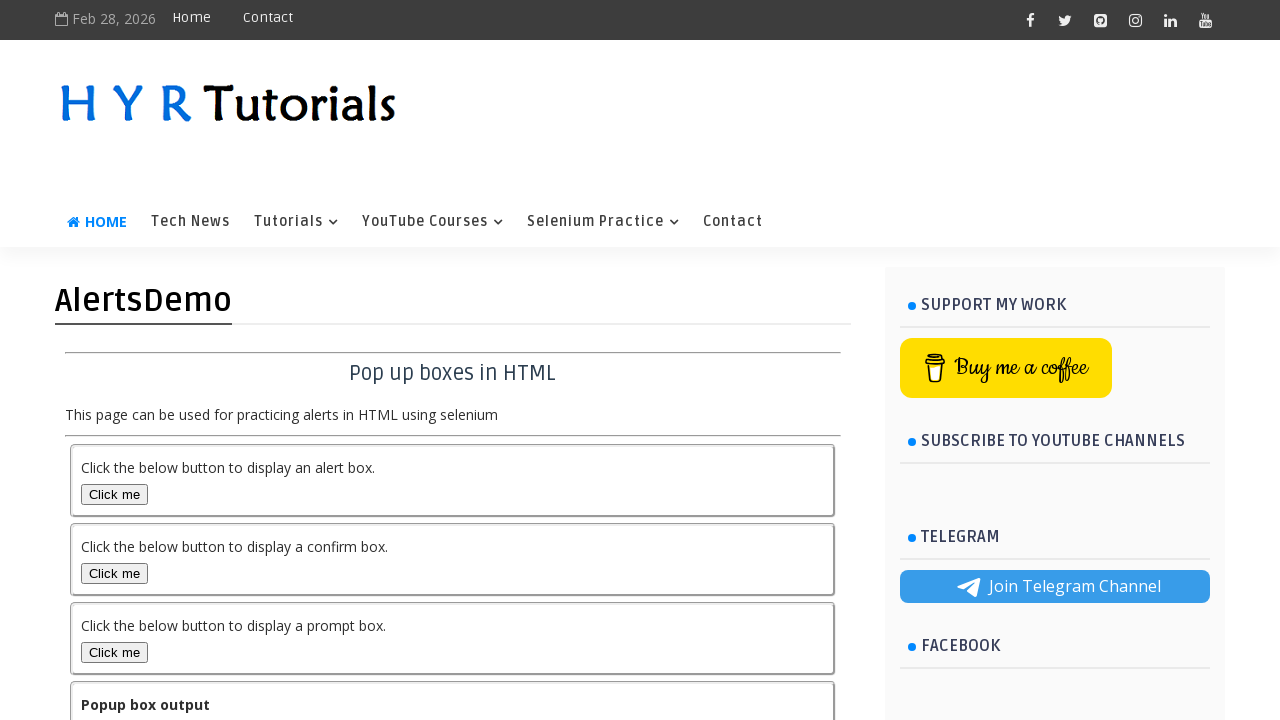

Clicked the alert box button to trigger the alert at (114, 494) on #alertBox
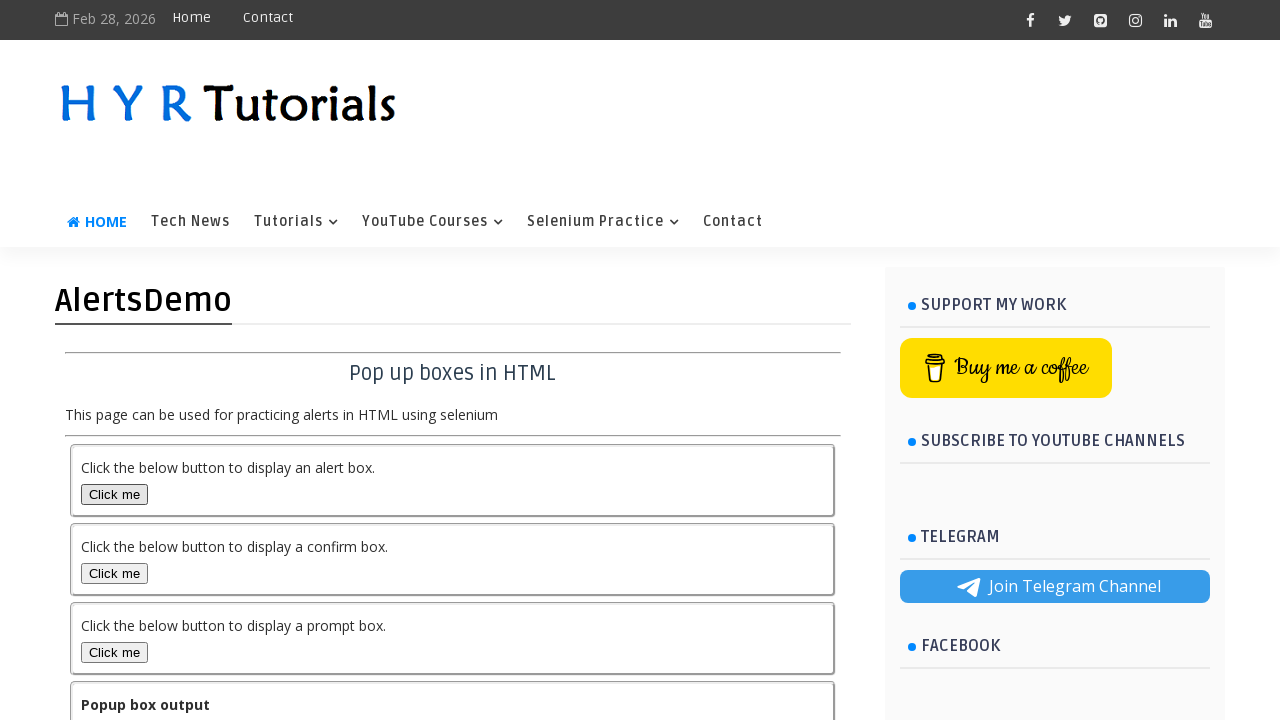

Set up dialog handler to accept the alert
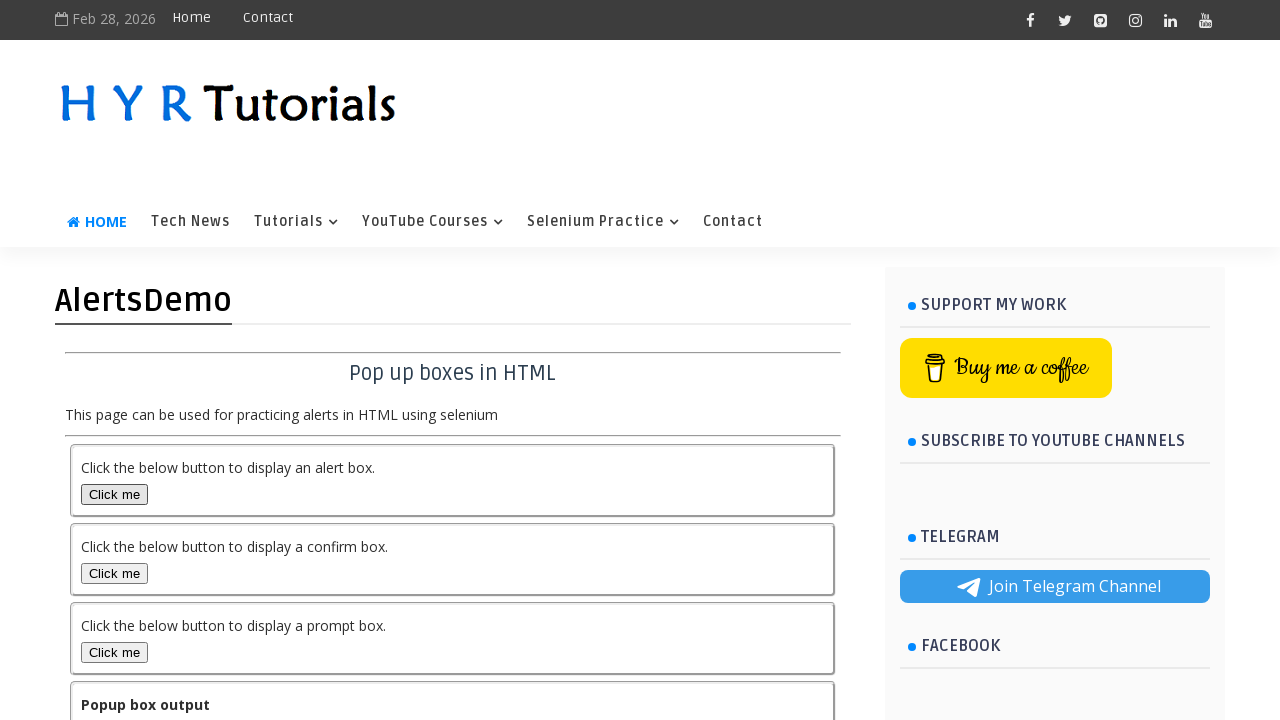

Waited 1 second for alert to appear
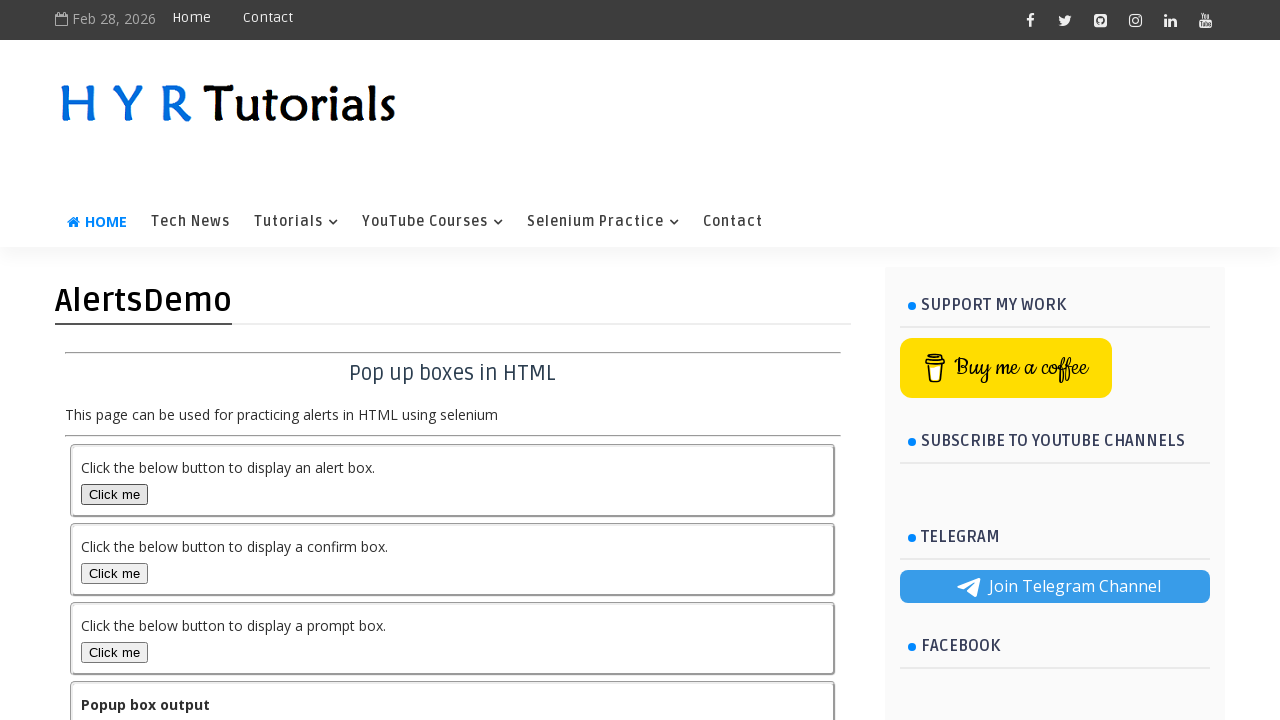

Clicked the alert box button again with dialog handler in place at (114, 494) on #alertBox
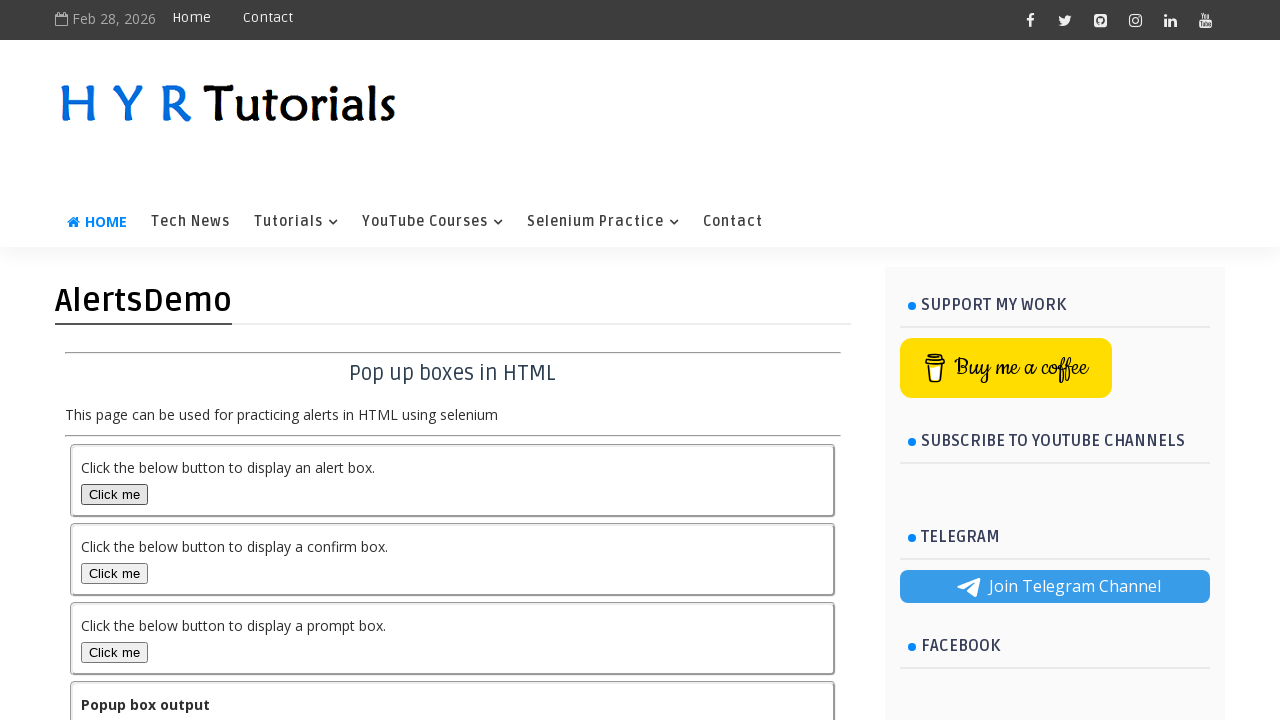

Waited for output message element to appear
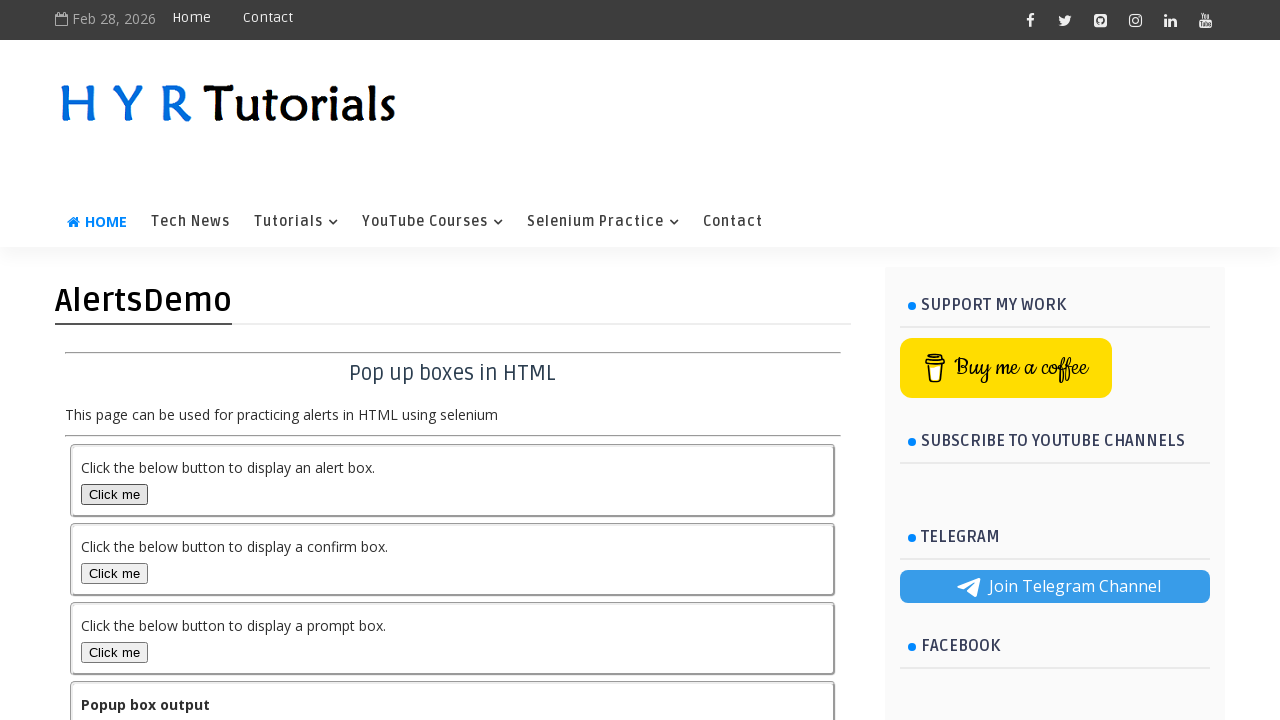

Retrieved output message text
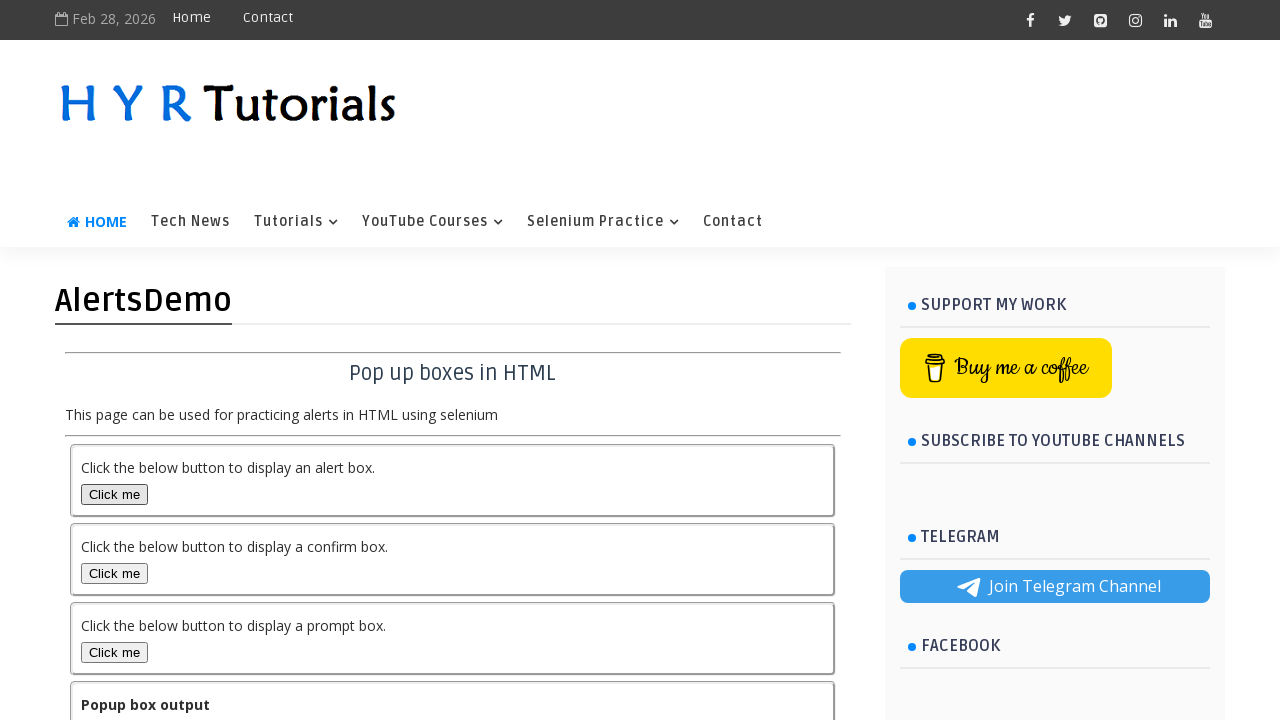

Verified output message is 'You selected alert popup'
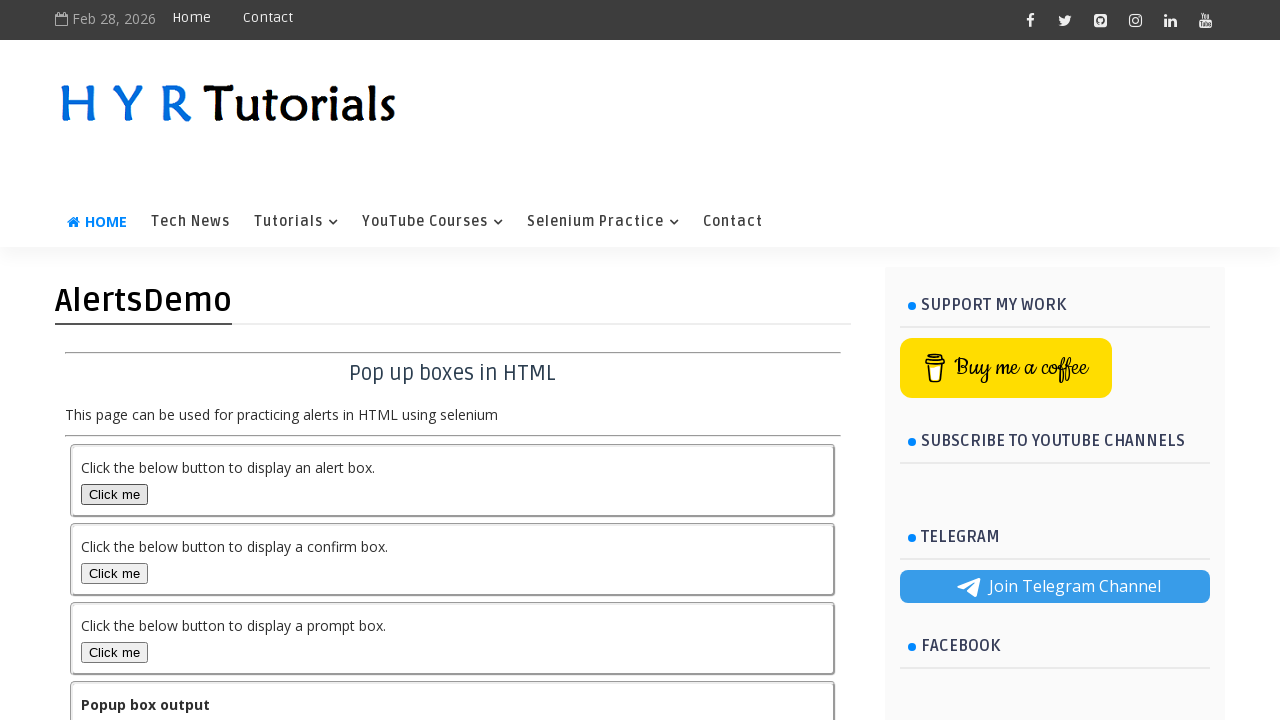

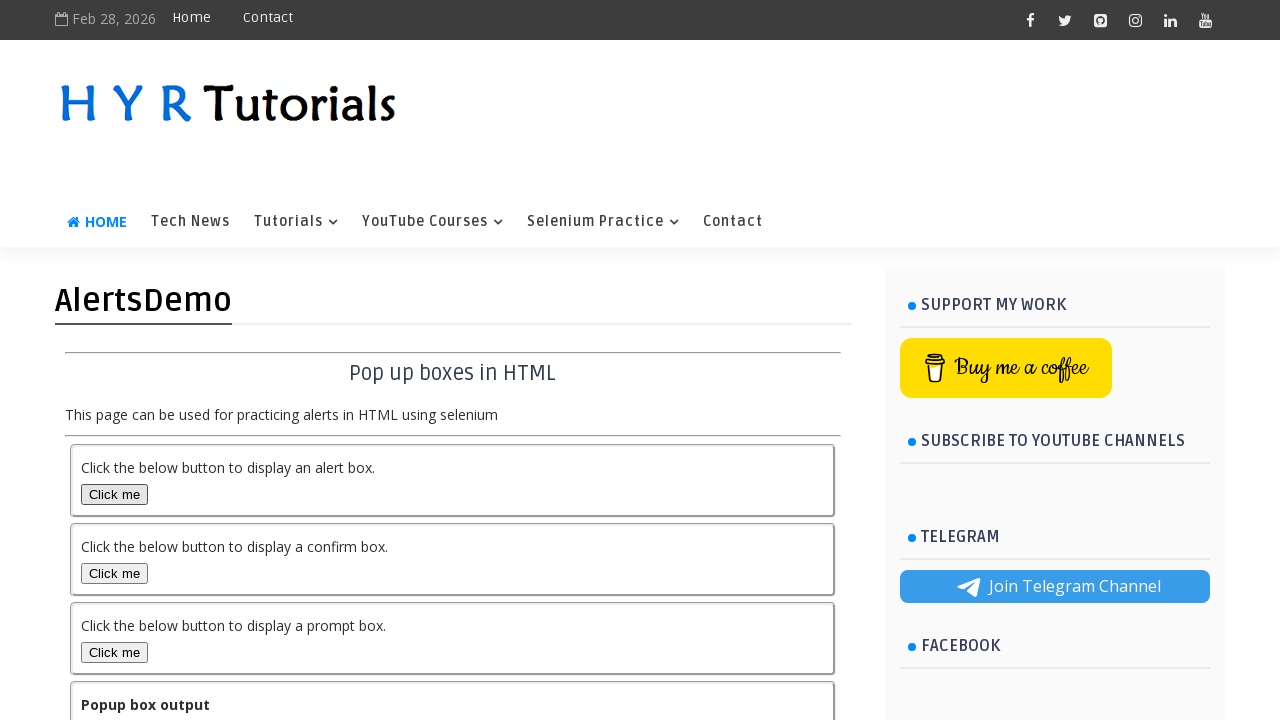